Tests that the browser back button works correctly with filter navigation.

Starting URL: https://demo.playwright.dev/todomvc

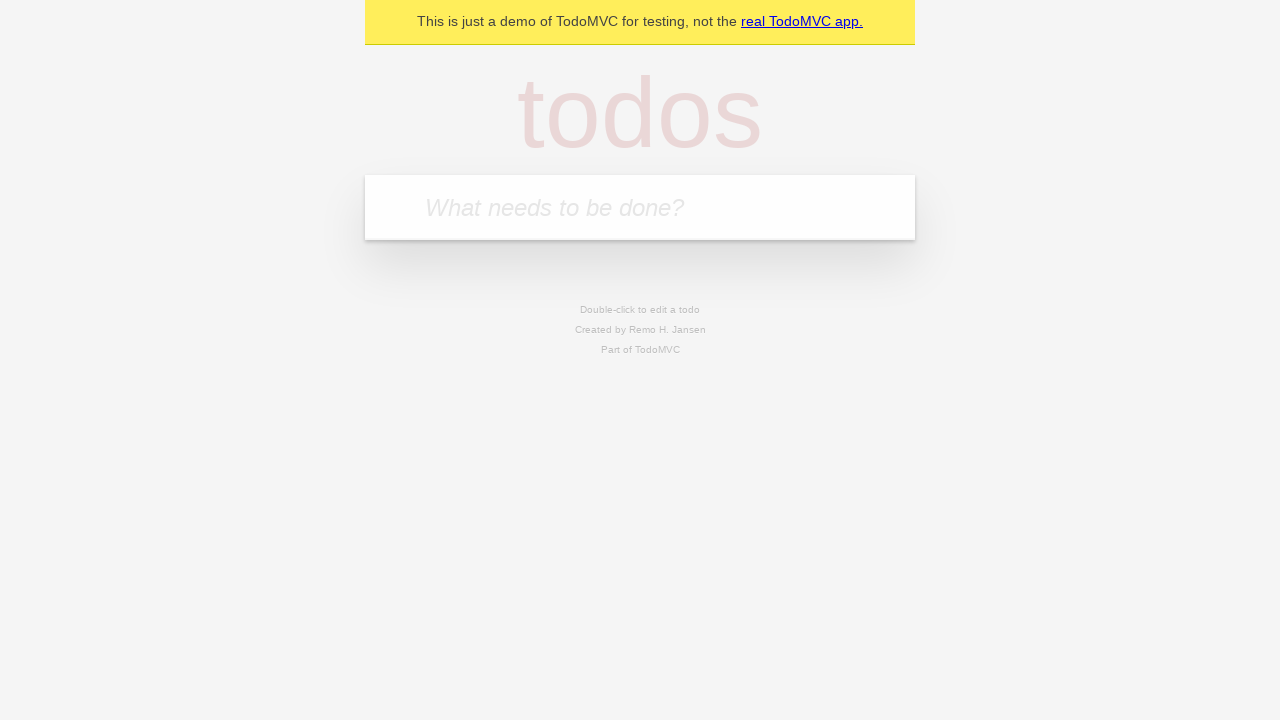

Filled todo input with 'buy some cheese' on internal:attr=[placeholder="What needs to be done?"i]
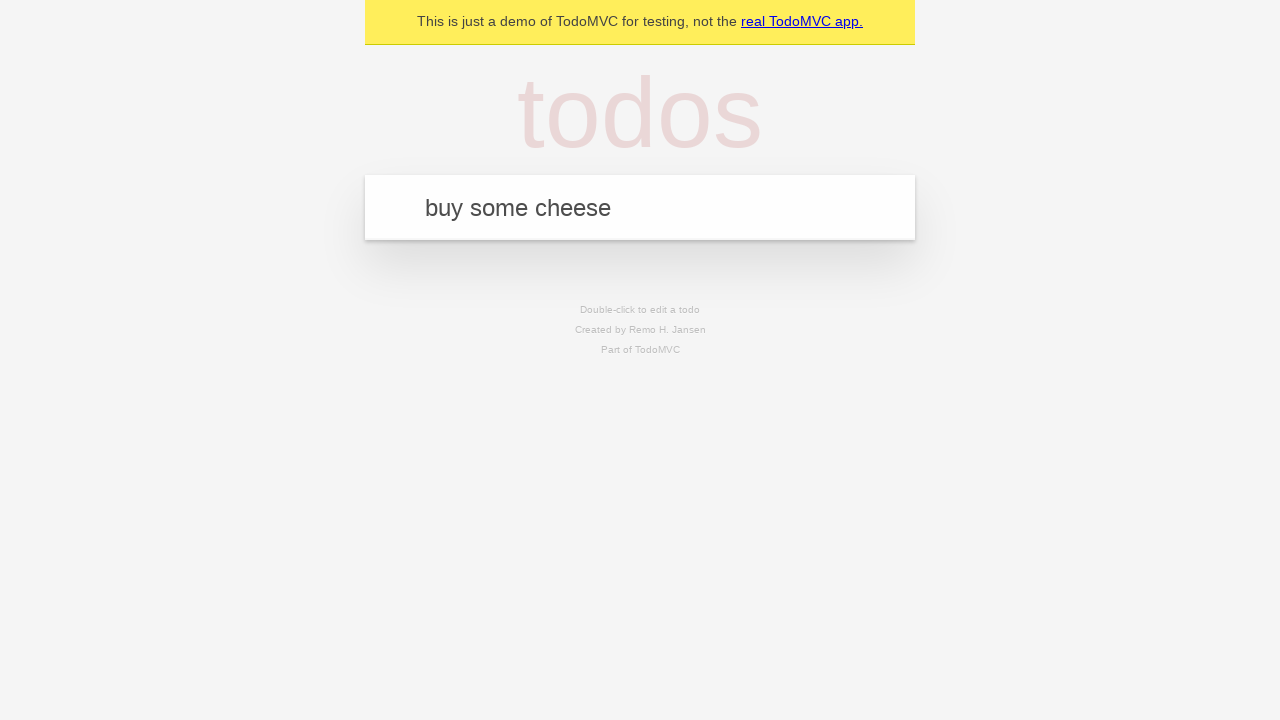

Pressed Enter to add first todo item on internal:attr=[placeholder="What needs to be done?"i]
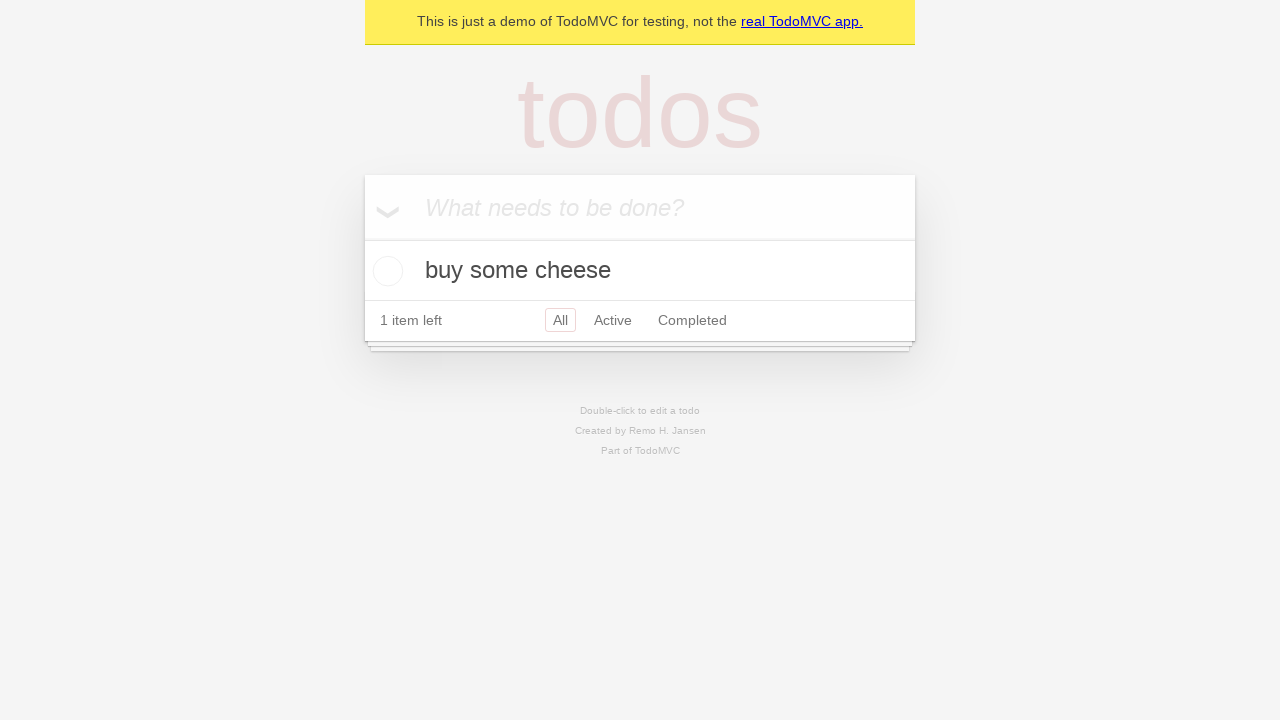

Filled todo input with 'feed the cat' on internal:attr=[placeholder="What needs to be done?"i]
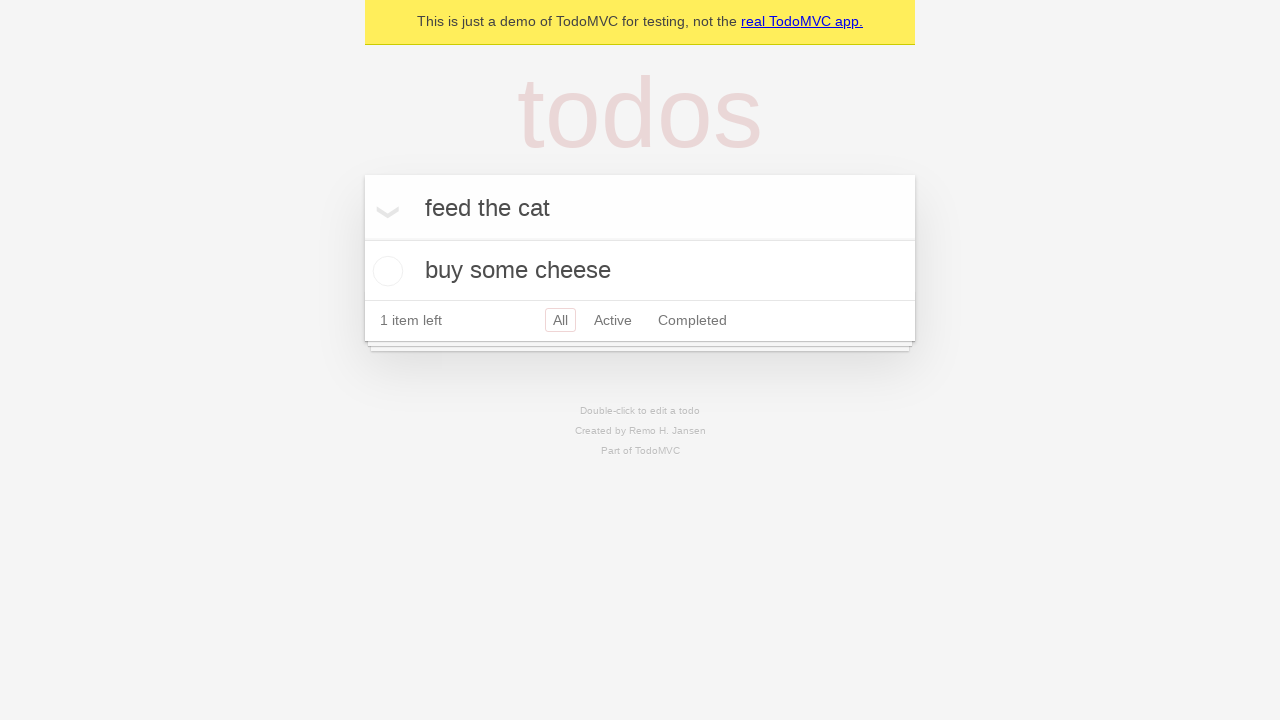

Pressed Enter to add second todo item on internal:attr=[placeholder="What needs to be done?"i]
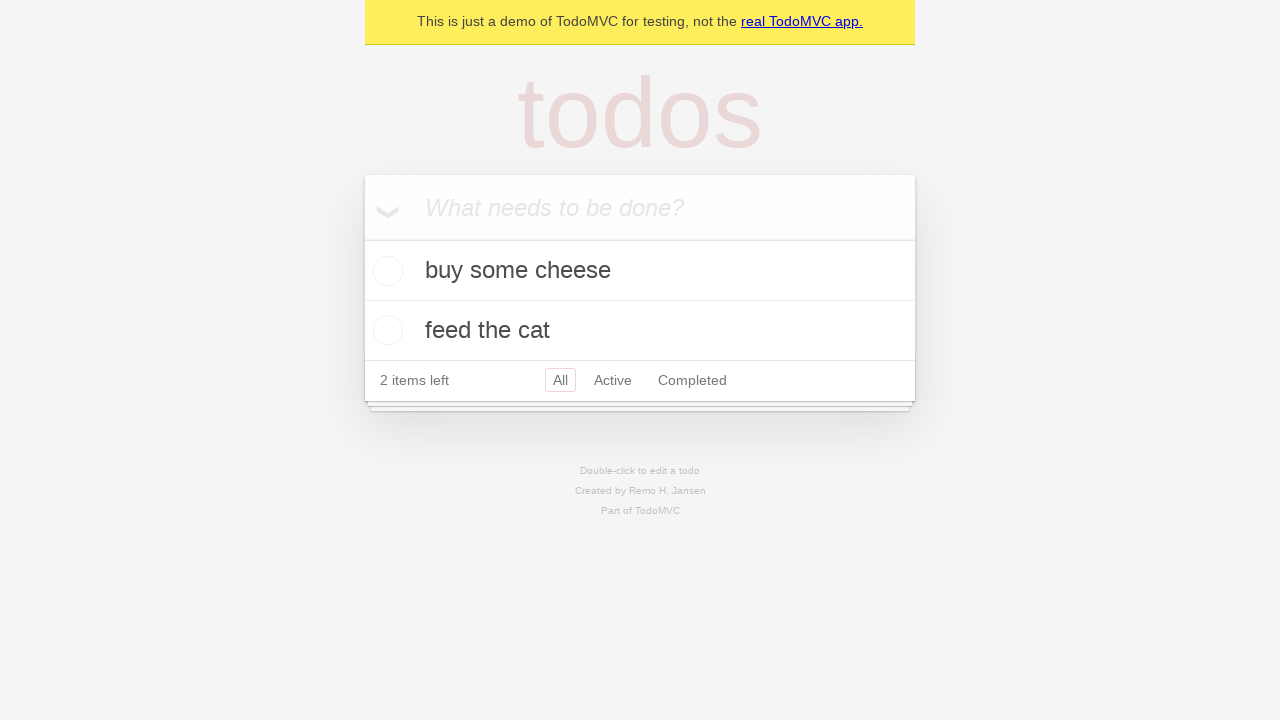

Filled todo input with 'book a doctors appointment' on internal:attr=[placeholder="What needs to be done?"i]
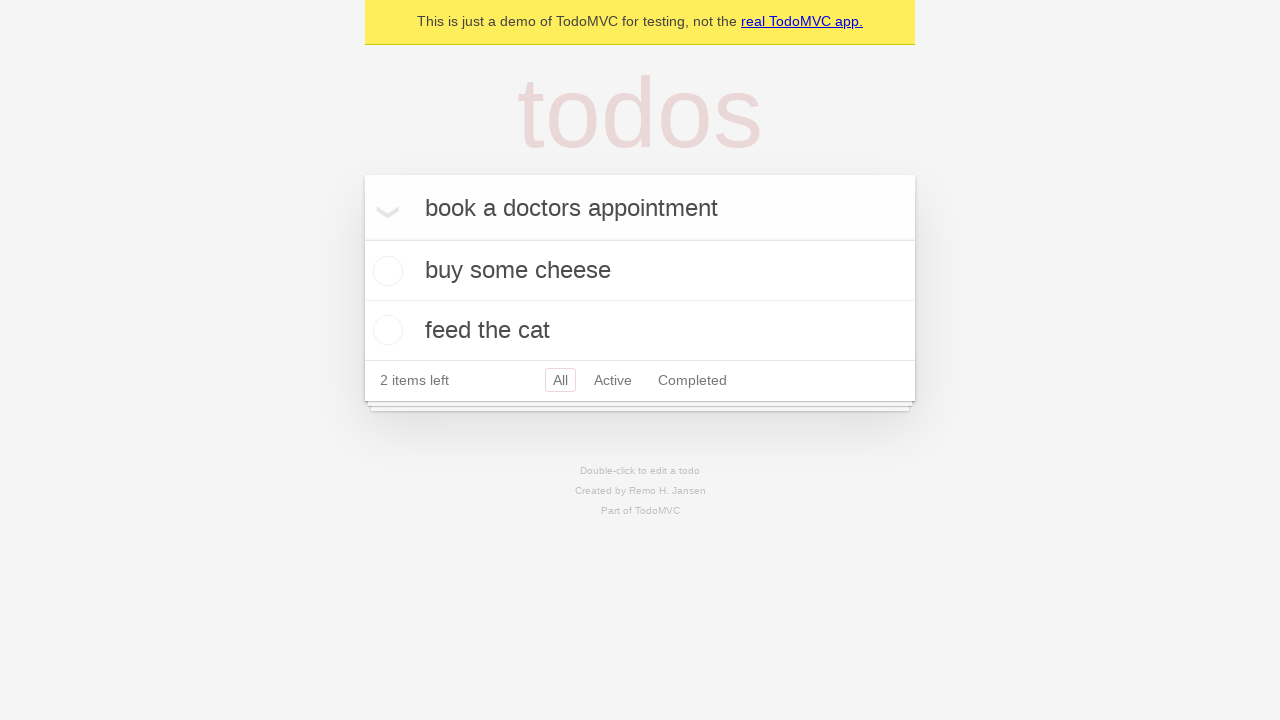

Pressed Enter to add third todo item on internal:attr=[placeholder="What needs to be done?"i]
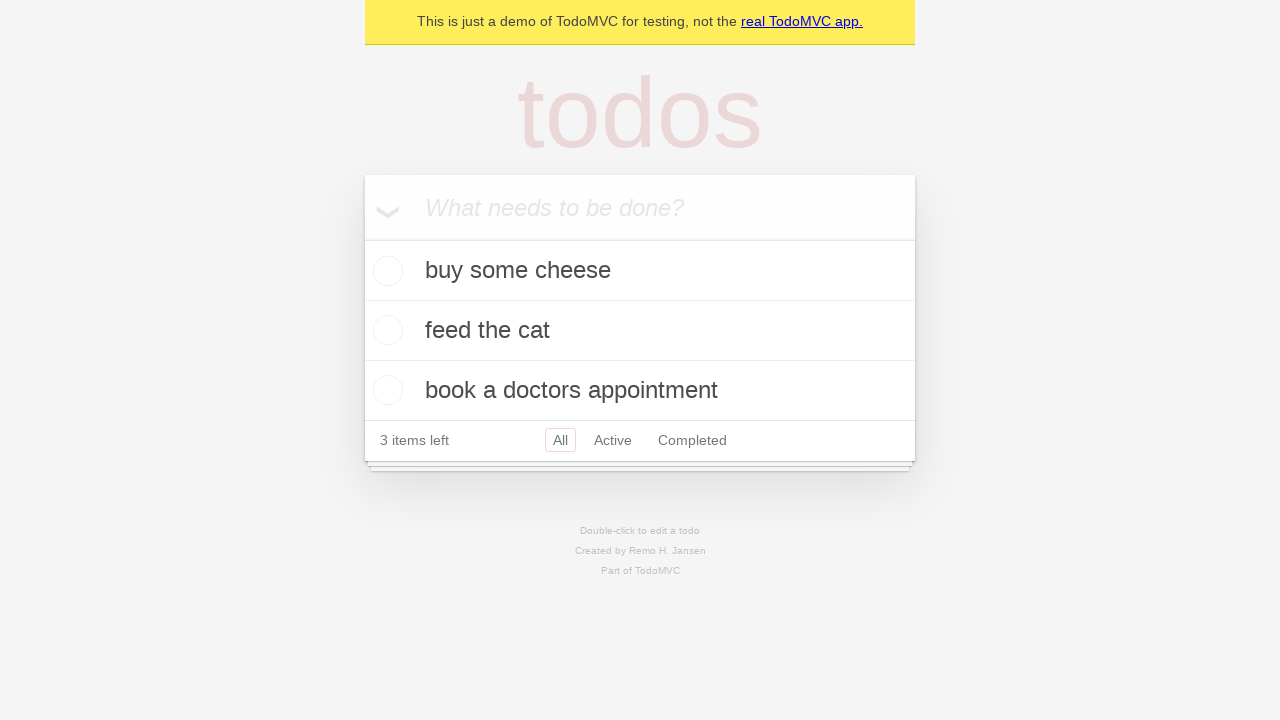

Checked the second todo item checkbox at (385, 330) on internal:testid=[data-testid="todo-item"s] >> nth=1 >> internal:role=checkbox
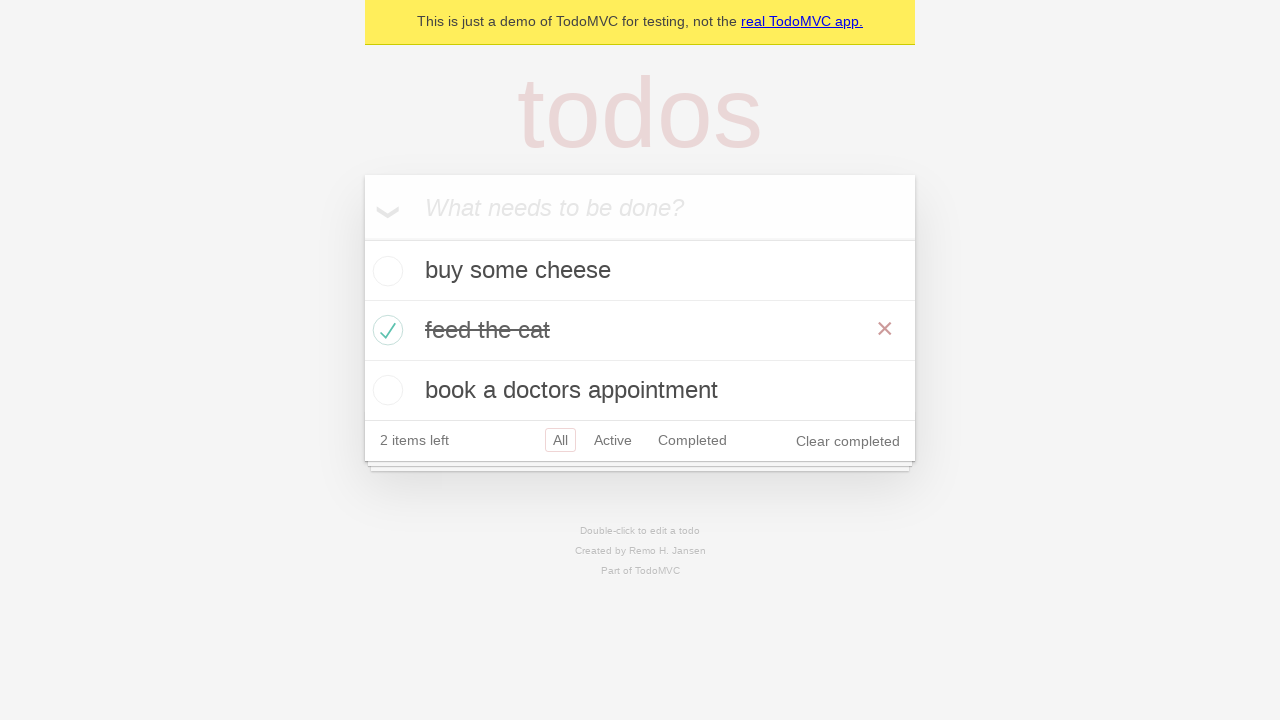

Clicked All filter at (560, 440) on internal:role=link[name="All"i]
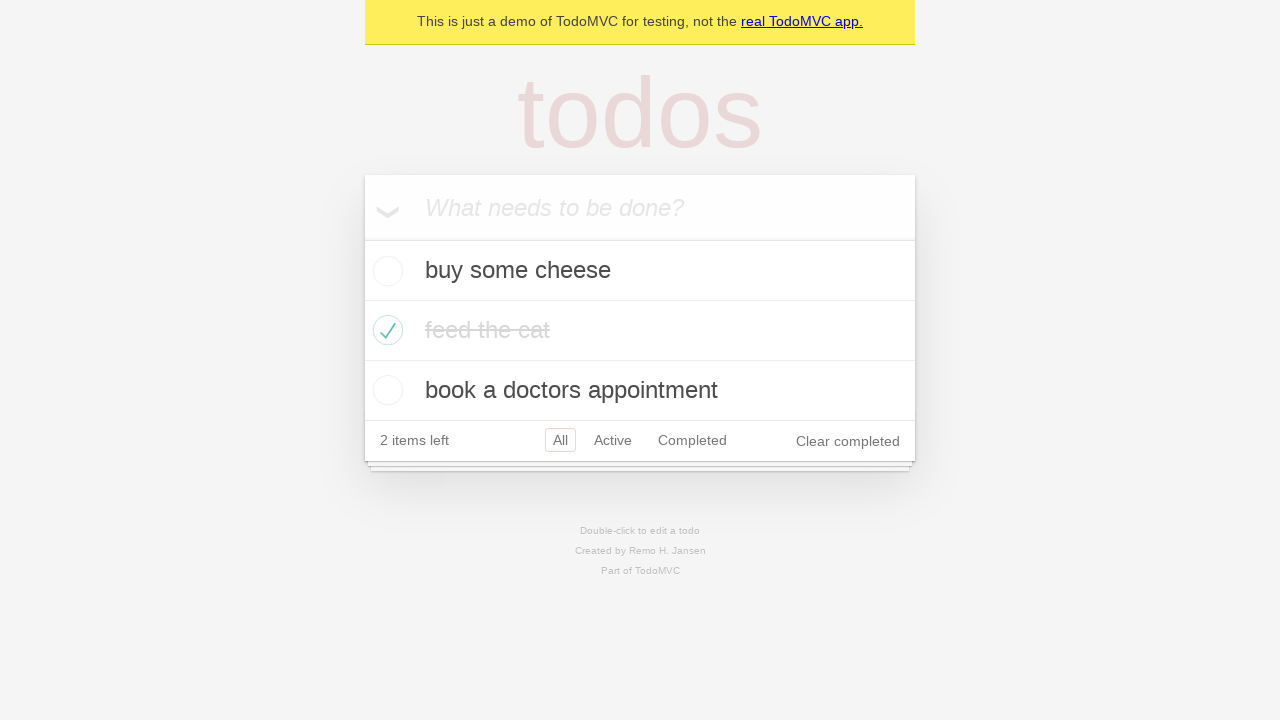

Clicked Active filter at (613, 440) on internal:role=link[name="Active"i]
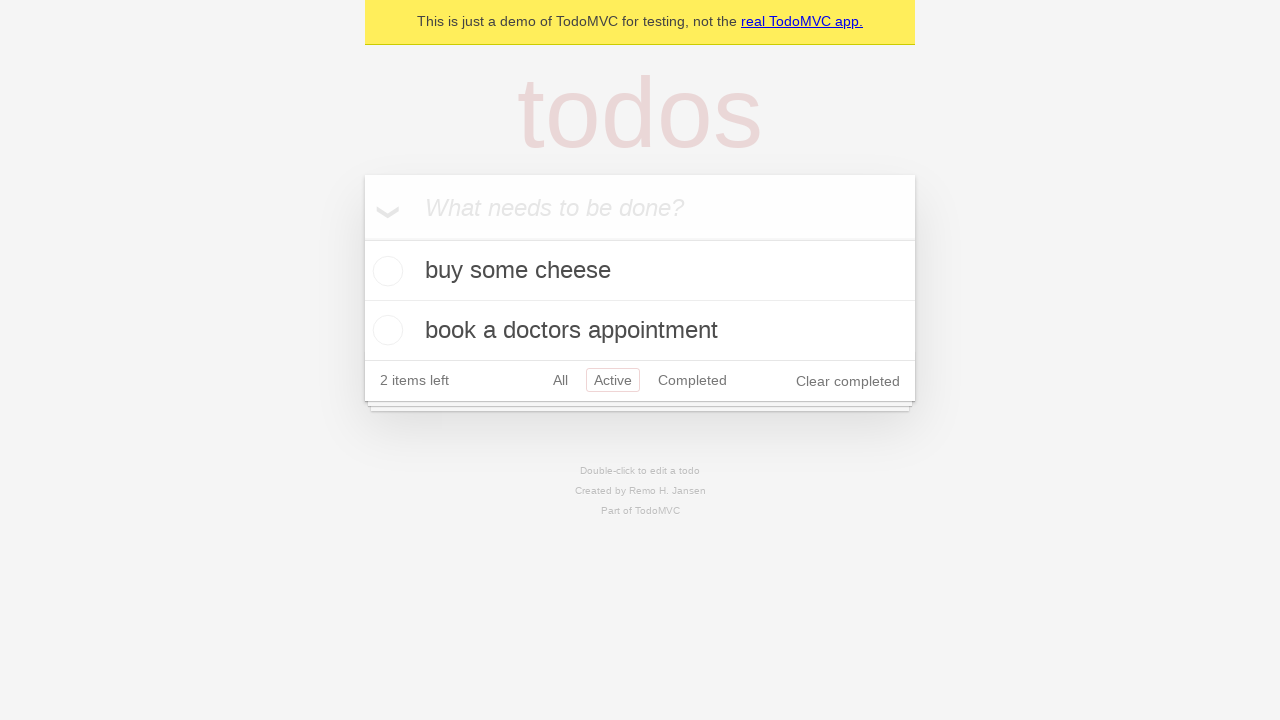

Clicked Completed filter at (692, 380) on internal:role=link[name="Completed"i]
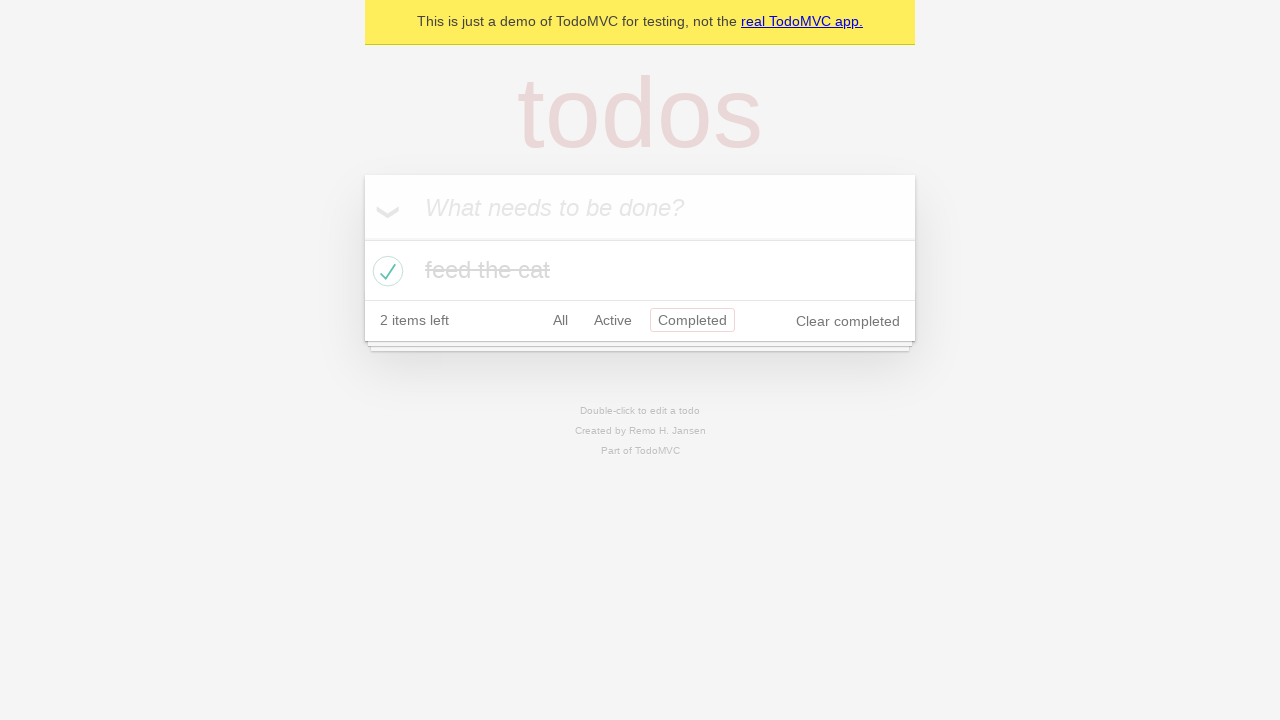

Navigated back from Completed filter
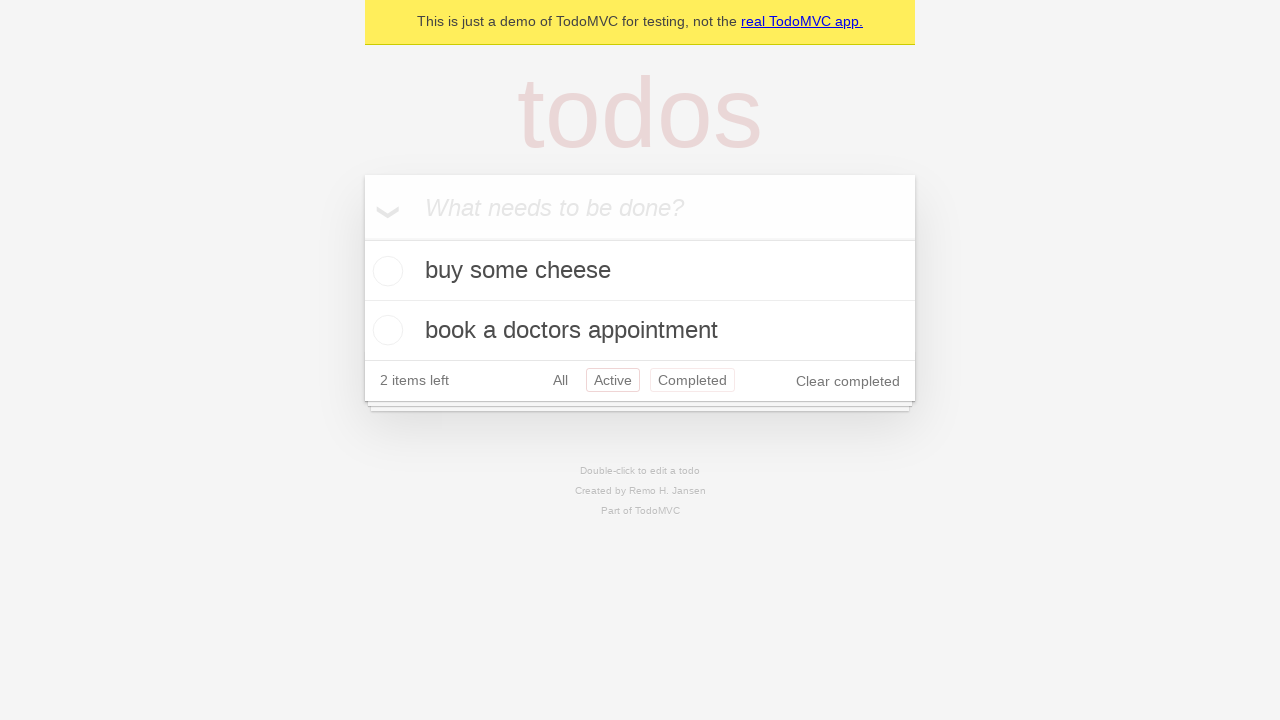

Navigated back from Active filter
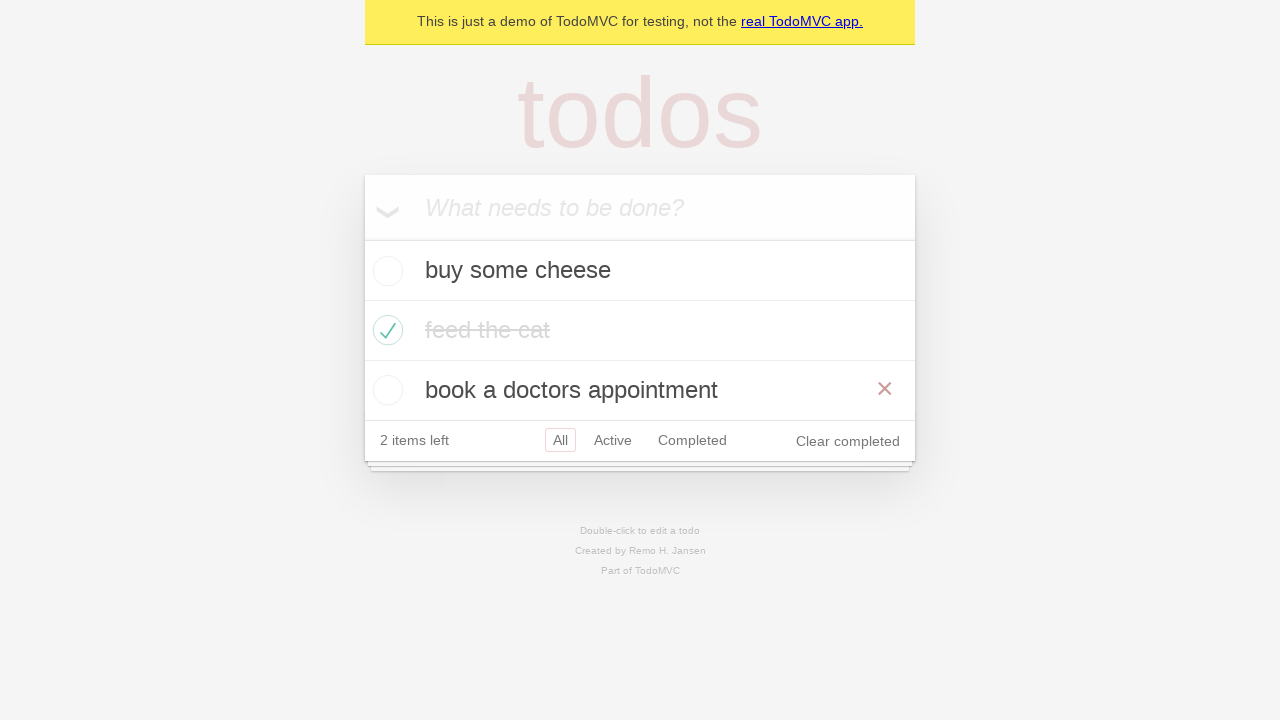

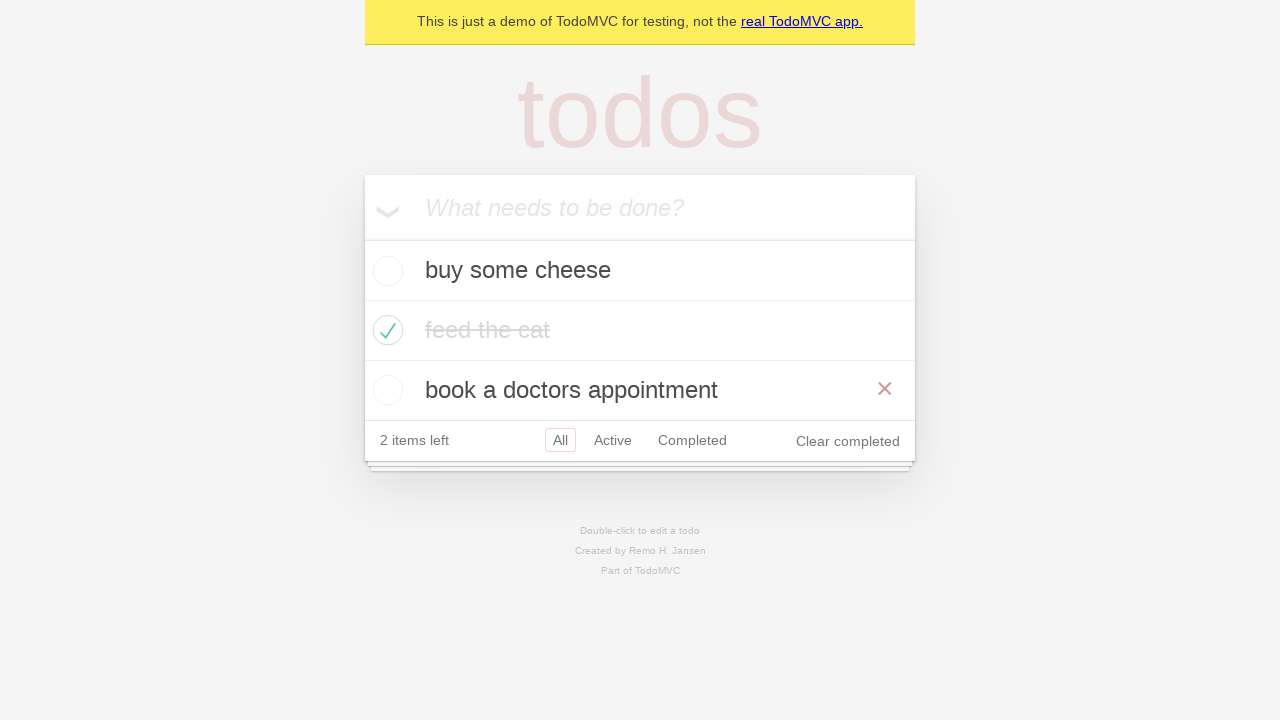